Navigates to a Selenium practice page and verifies the page title matches the expected value

Starting URL: https://www.tutorialspoint.com/selenium/practice/selenium_automation_practice.php

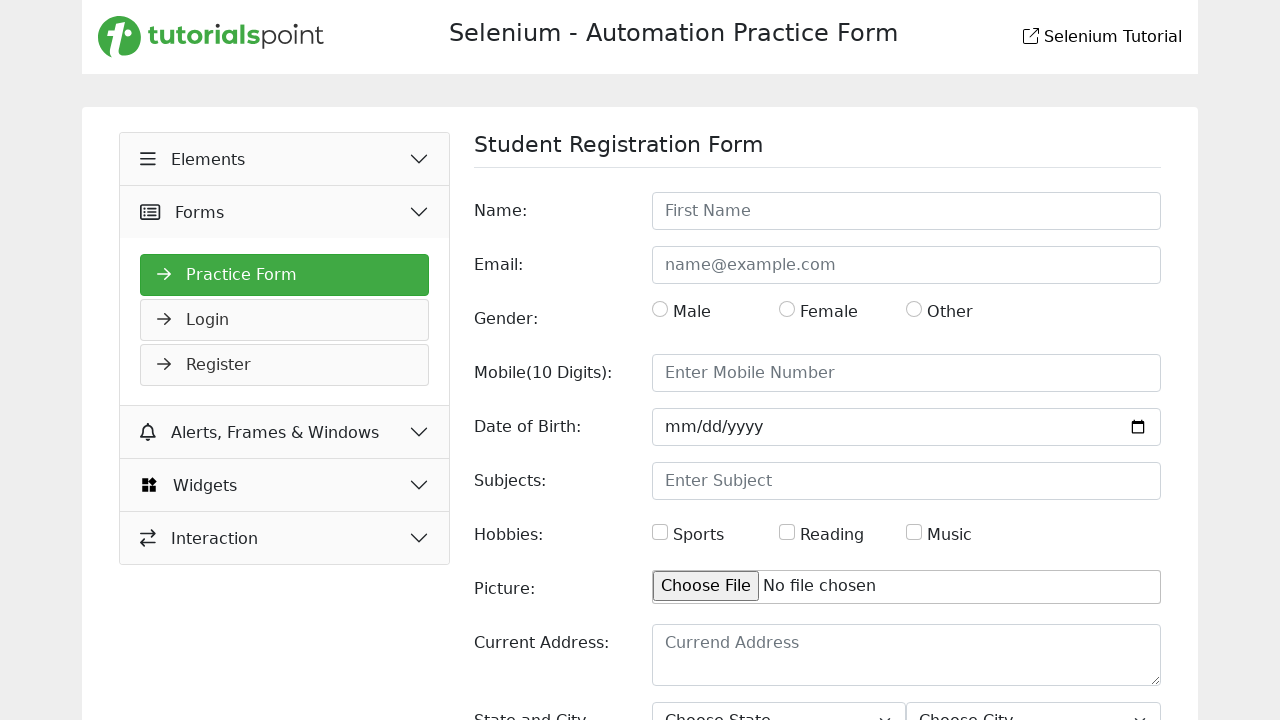

Retrieved page title
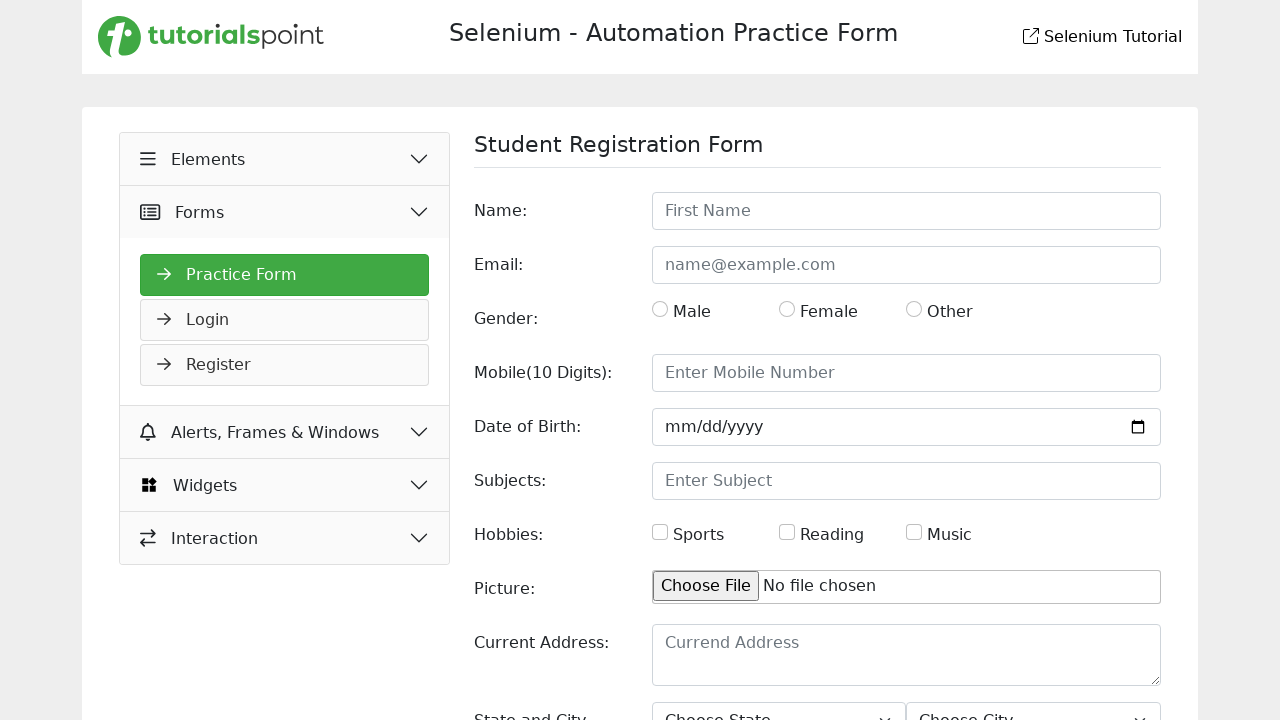

Set expected title value
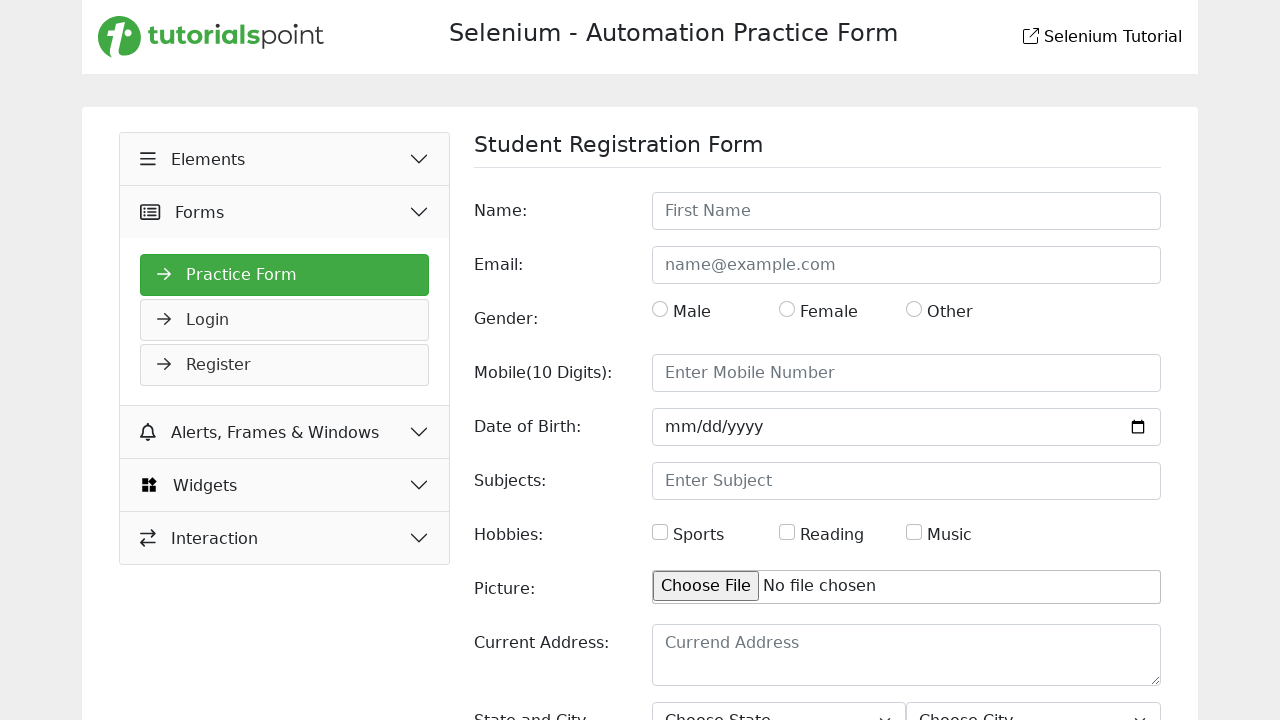

Page title matches expected value: Selenium Practice - Student Registration Form
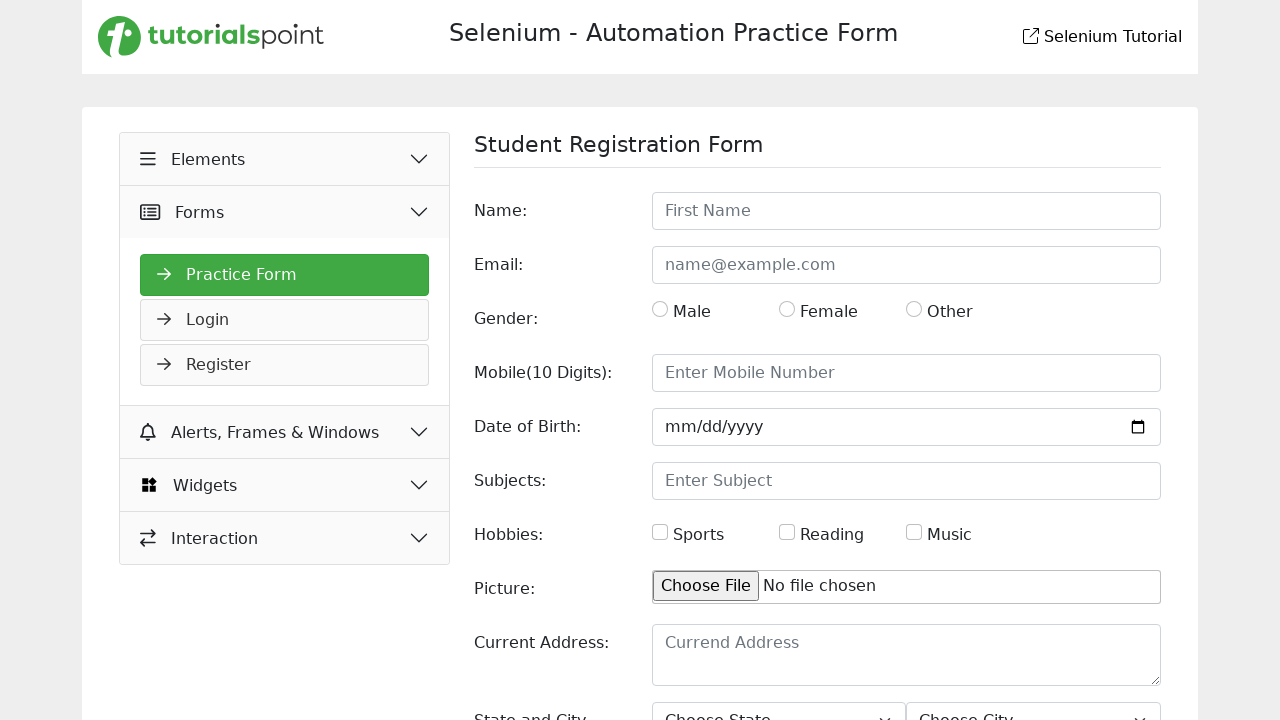

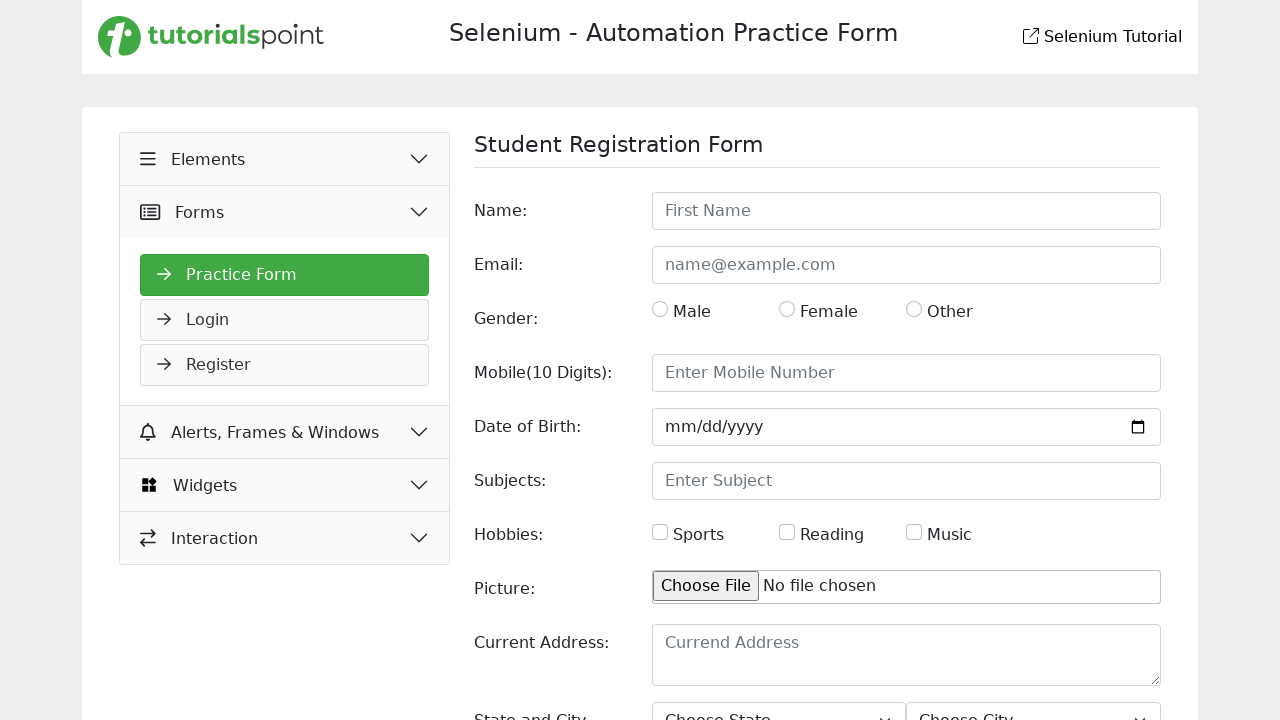